Tests a business registry search by selecting an activity type from a dropdown, submitting the search form, and expanding accordion items in the results to view company details.

Starting URL: https://www.pkzedo.ba/ba/registar.php

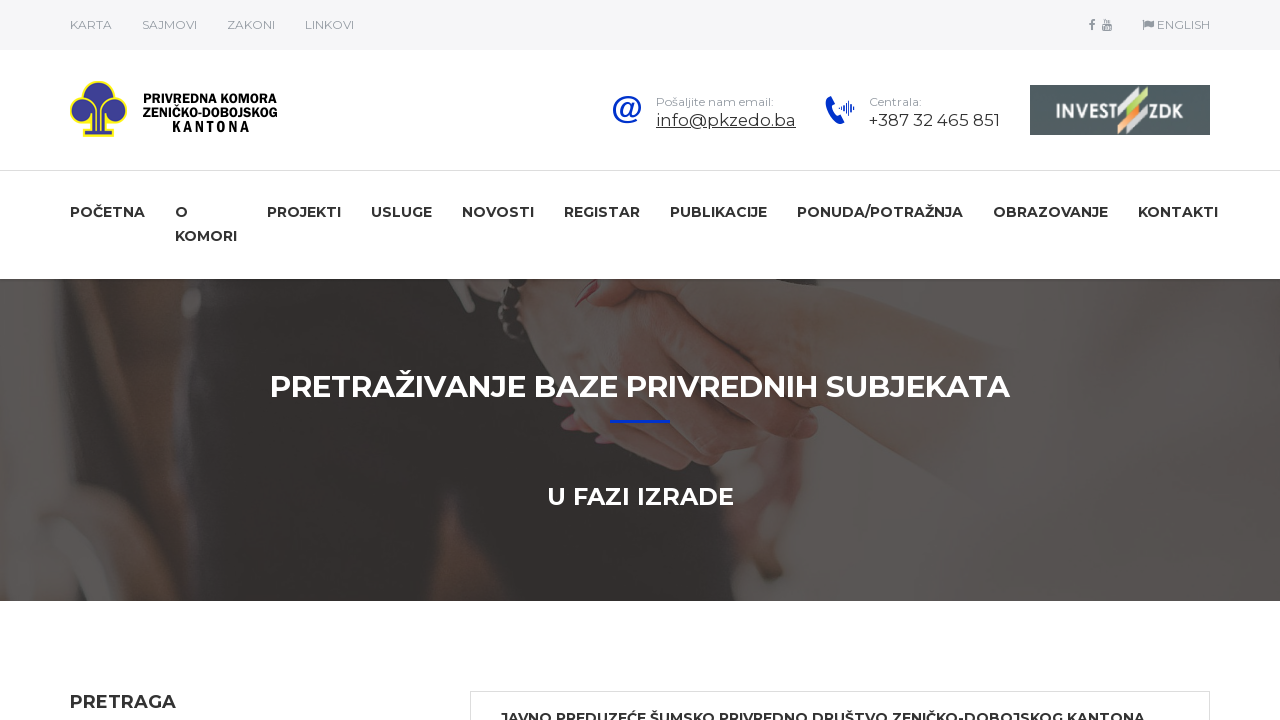

Page loaded and network idle state reached
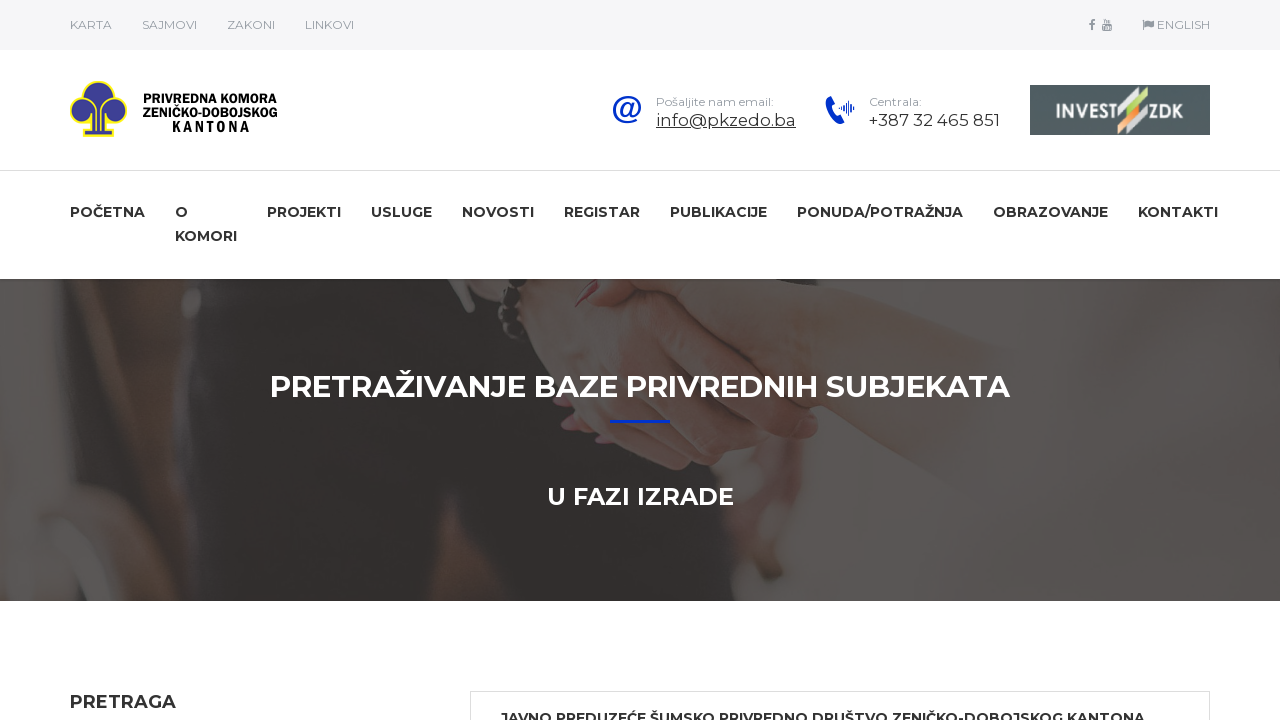

Selected activity type '20' from the djelatnost dropdown on select[name='djelatnost']
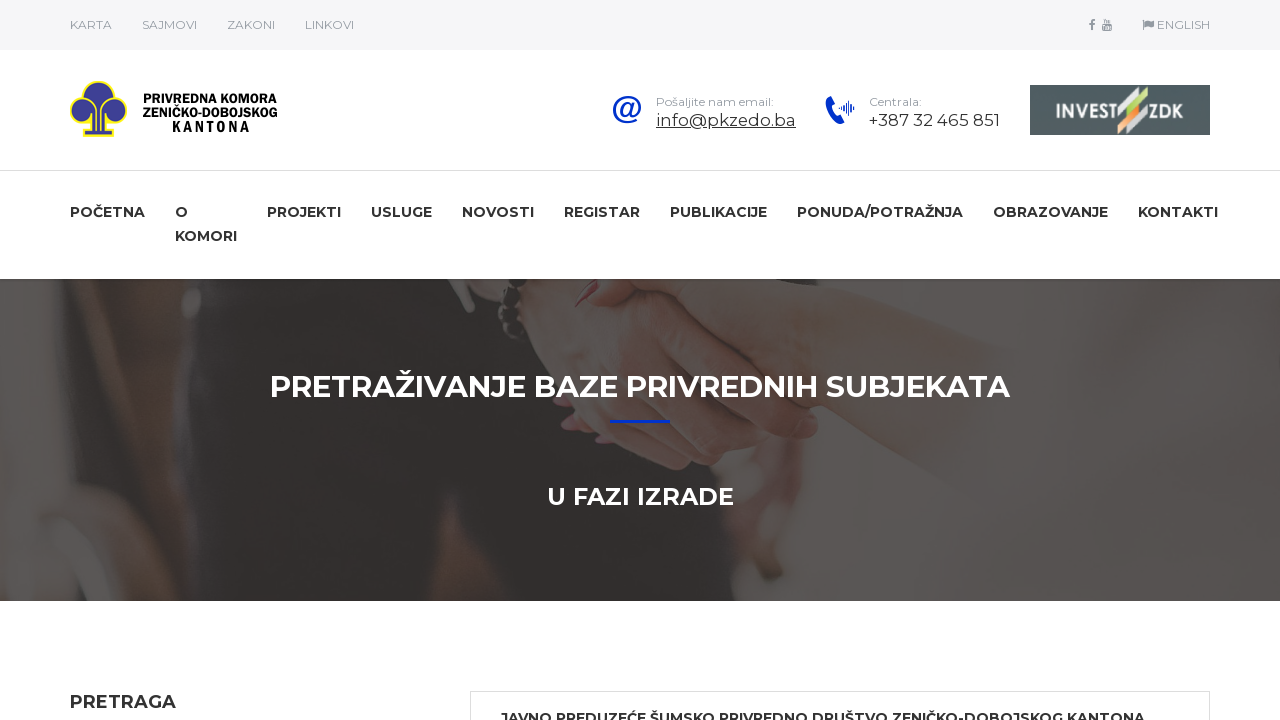

Waited 1 second for dynamic updates after dropdown selection
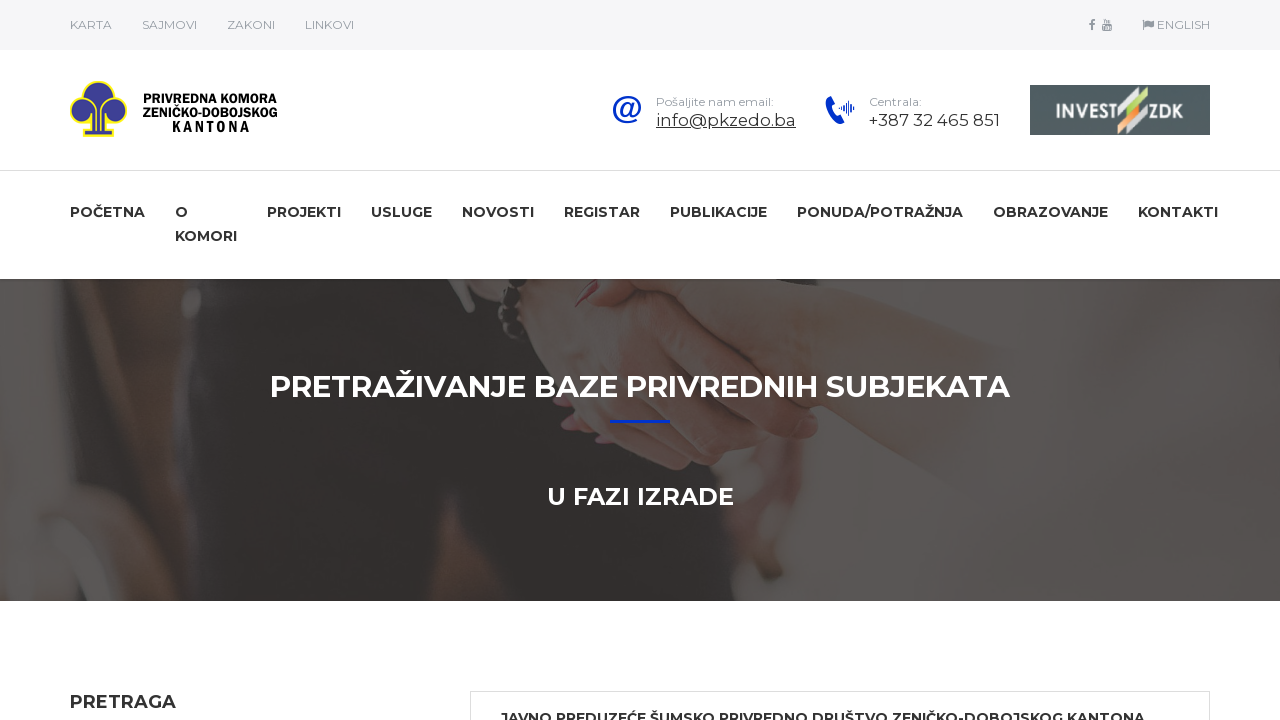

Clicked the search/submit button (Pretraga) at (162, 361) on input[value='Pretraga']
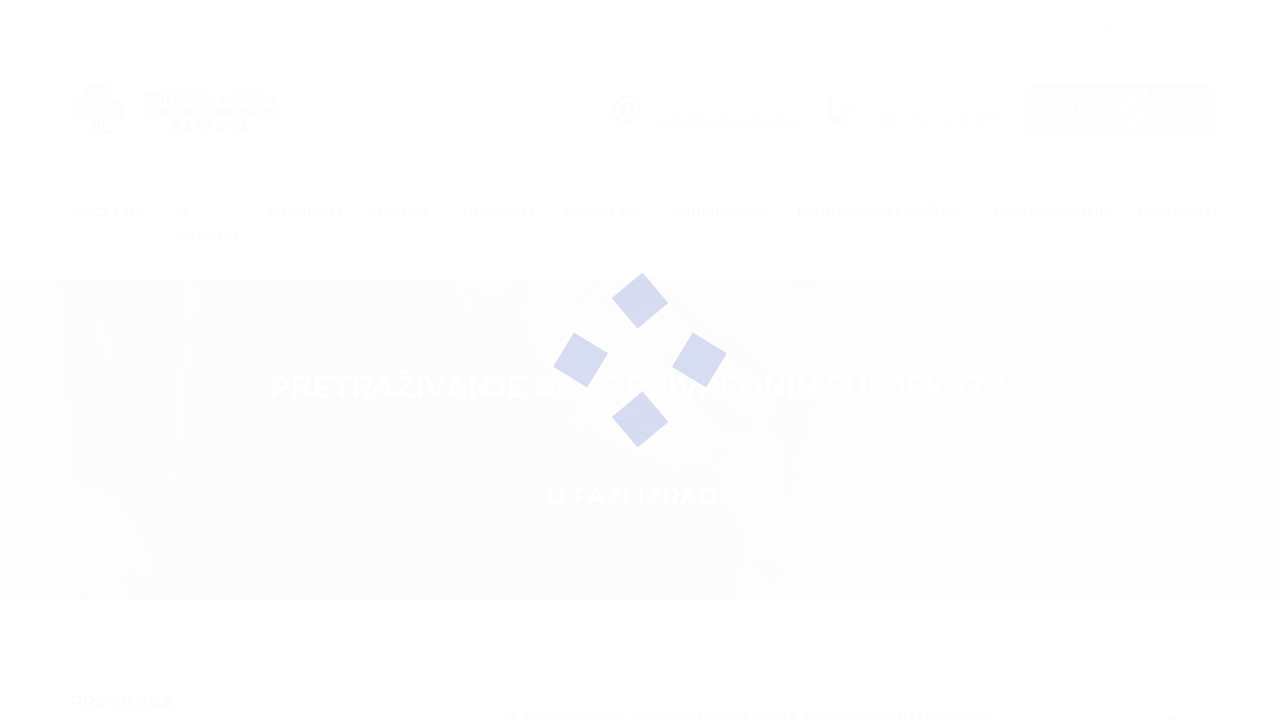

Search results loaded with accordion items visible
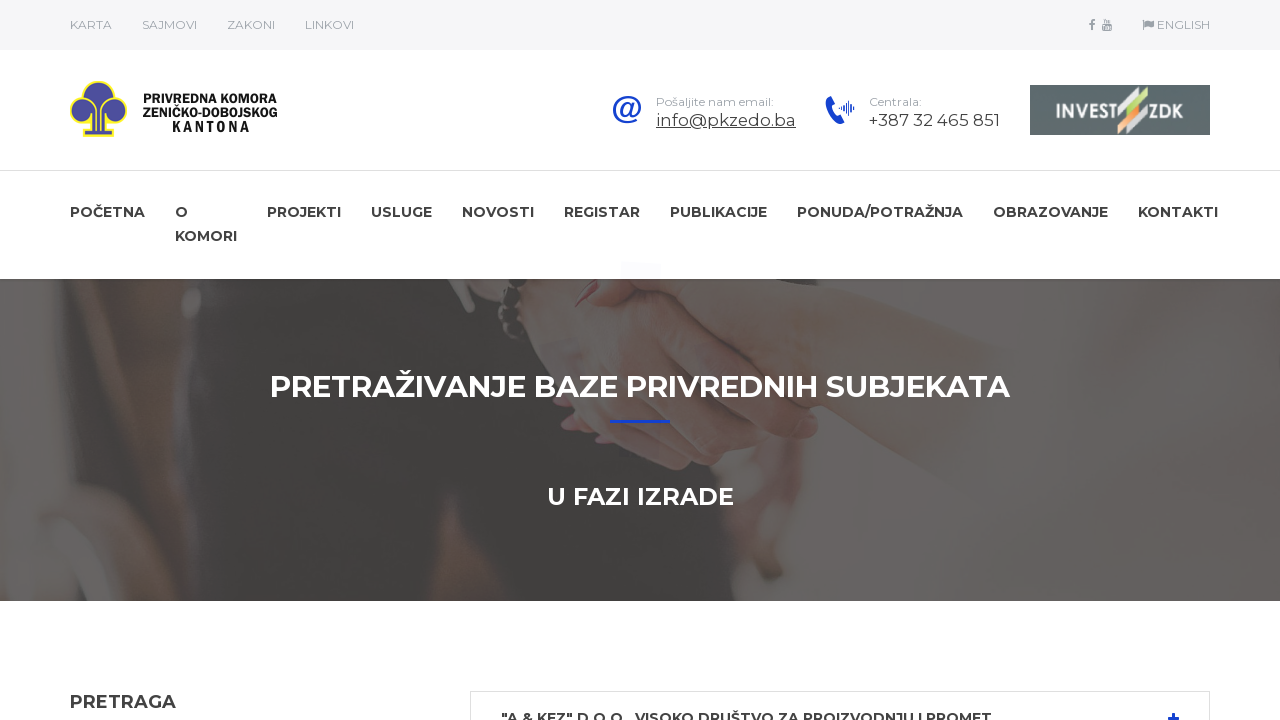

Found 20 accordion items in search results
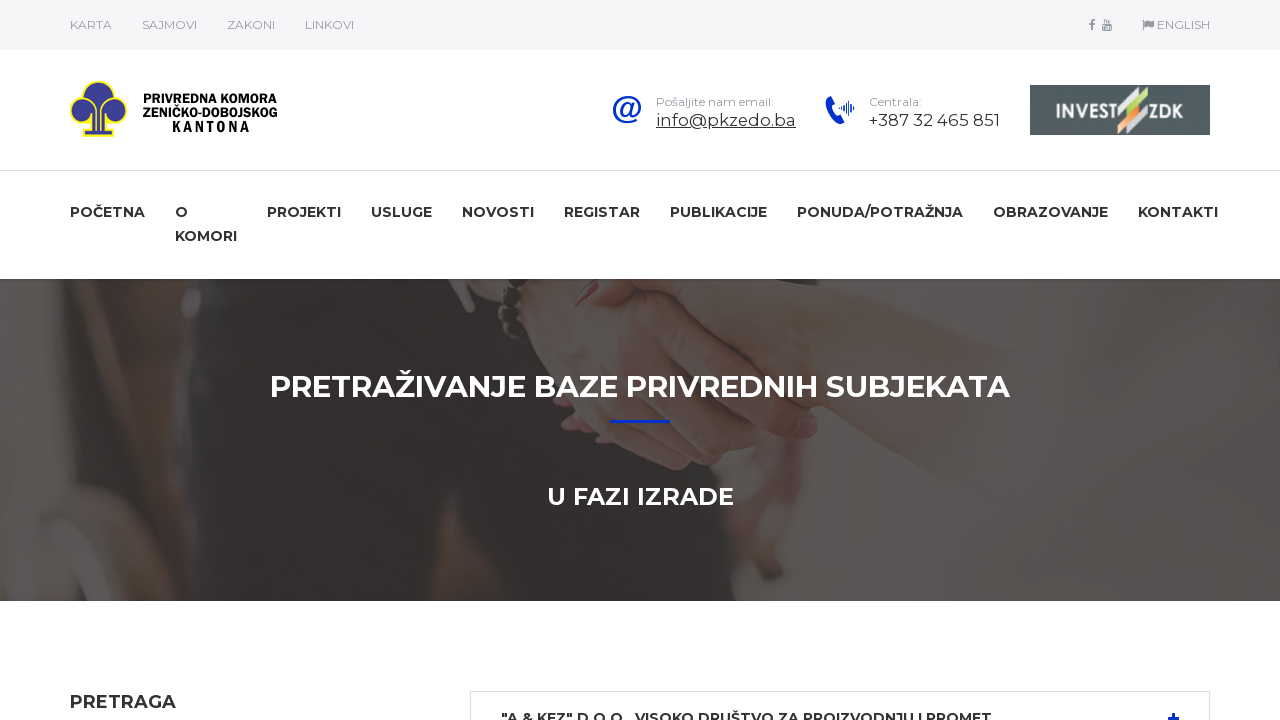

Clicked accordion item 1 to expand and view company details at (840, 692) on div.rt-accordion-item >> nth=0
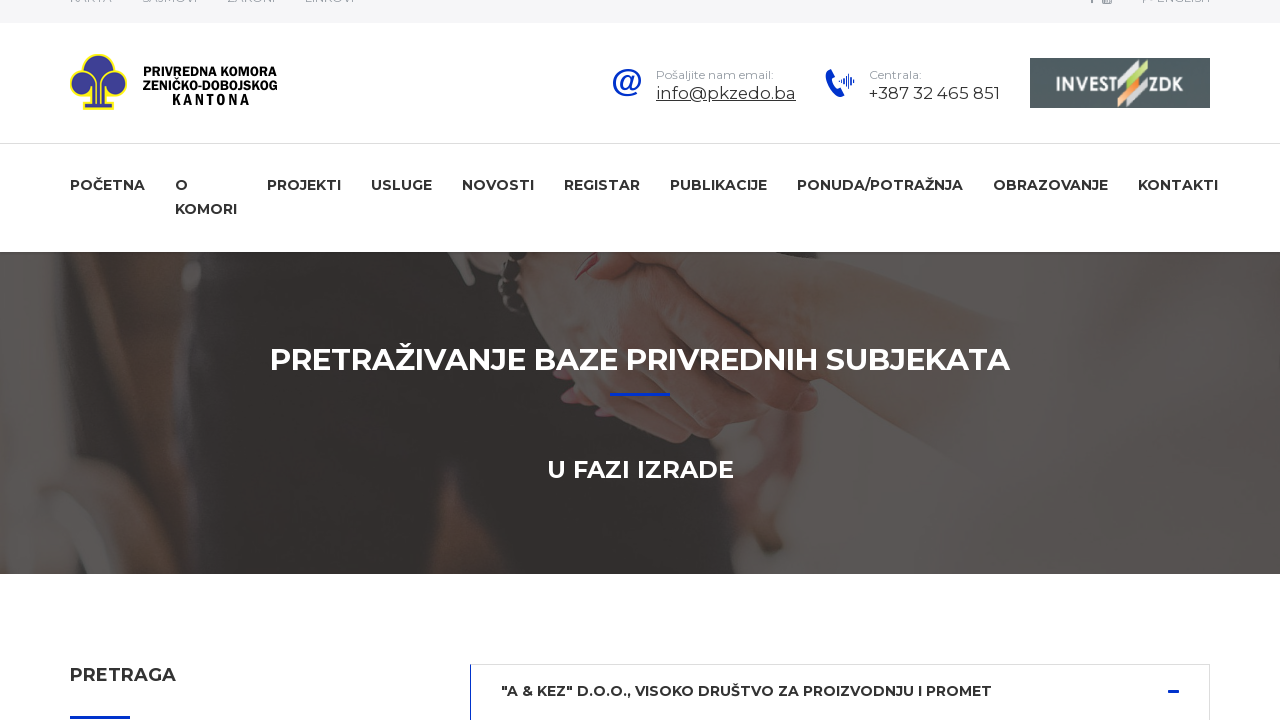

Waited 500ms for accordion item 1 to expand
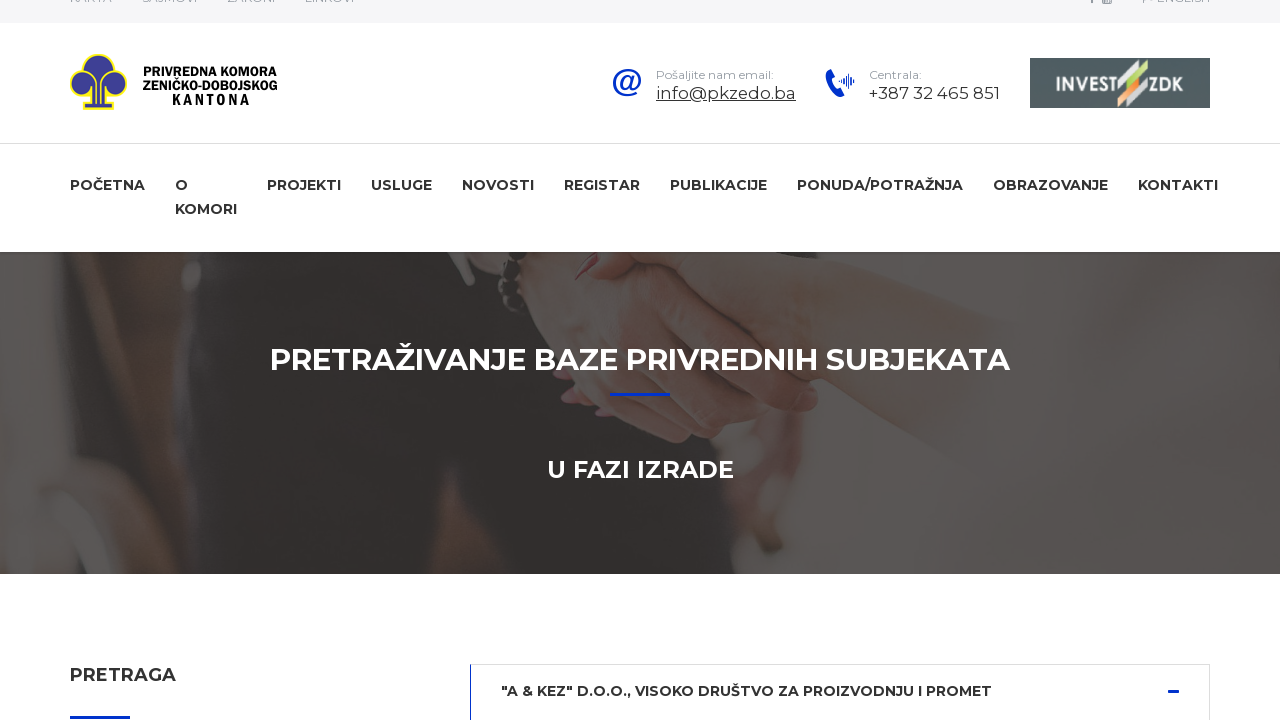

Clicked accordion item 2 to expand and view company details at (840, 360) on div.rt-accordion-item >> nth=1
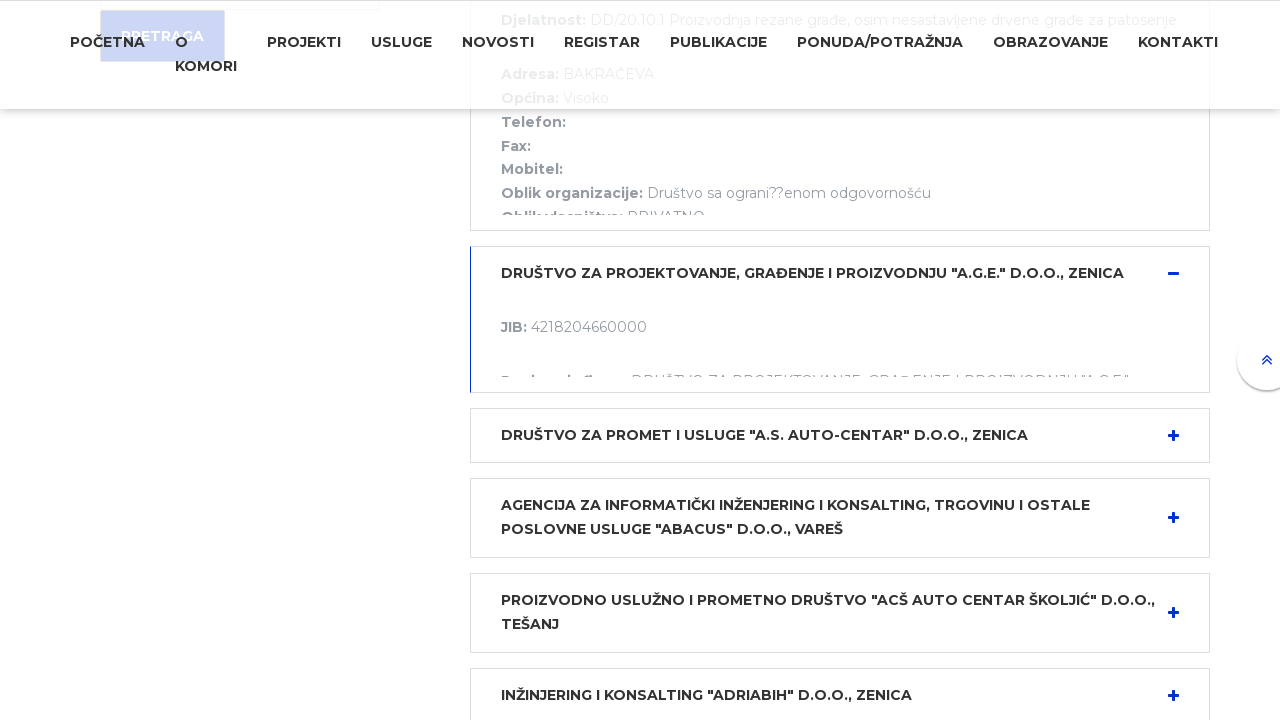

Waited 500ms for accordion item 2 to expand
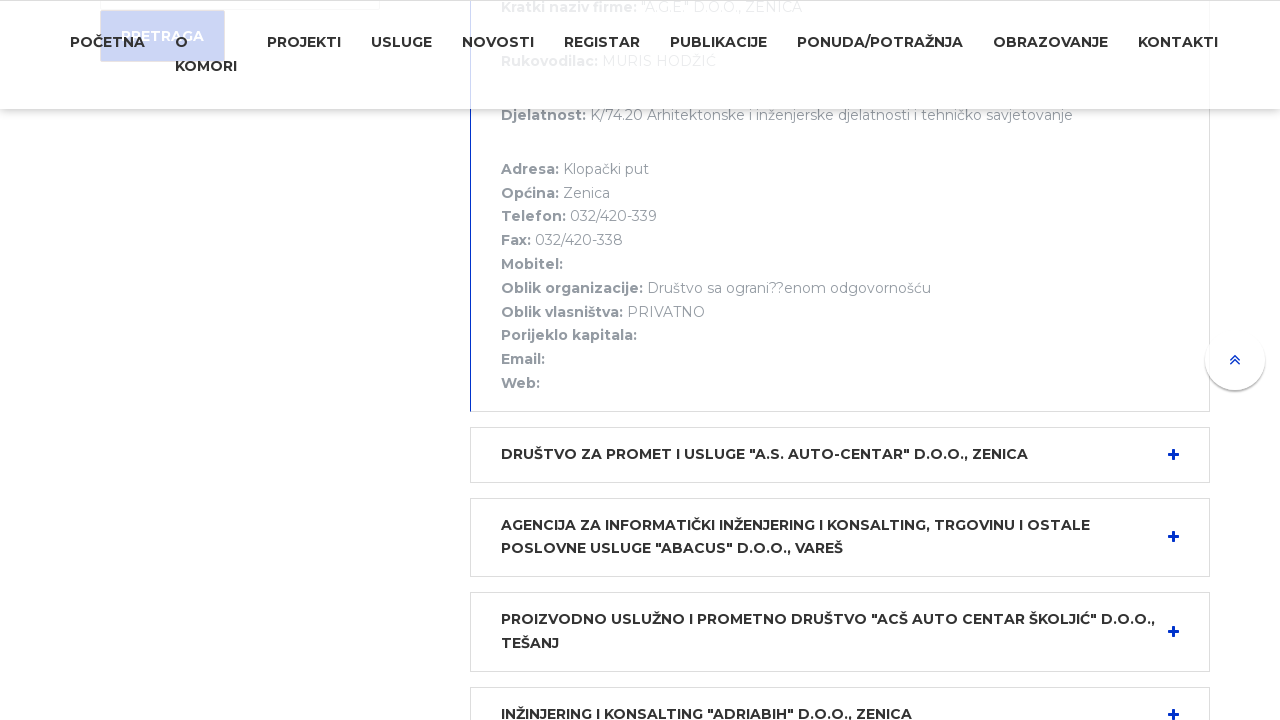

Clicked accordion item 3 to expand and view company details at (840, 455) on div.rt-accordion-item >> nth=2
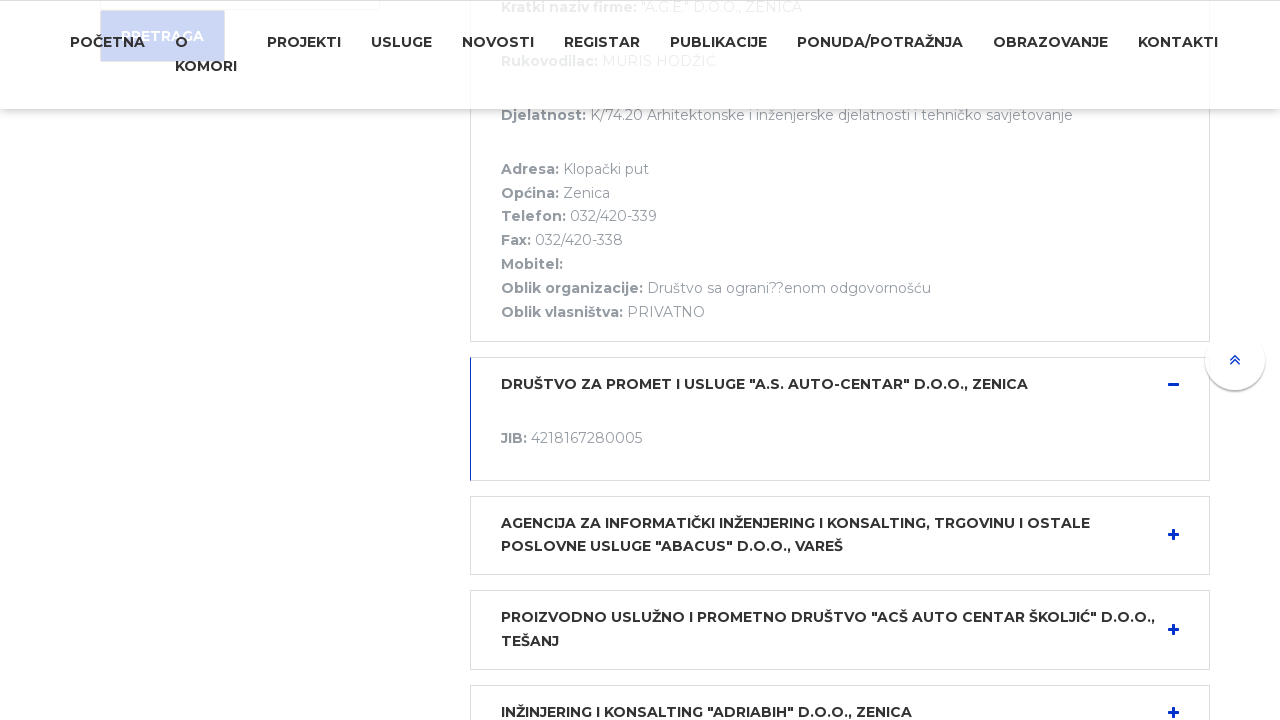

Waited 500ms for accordion item 3 to expand
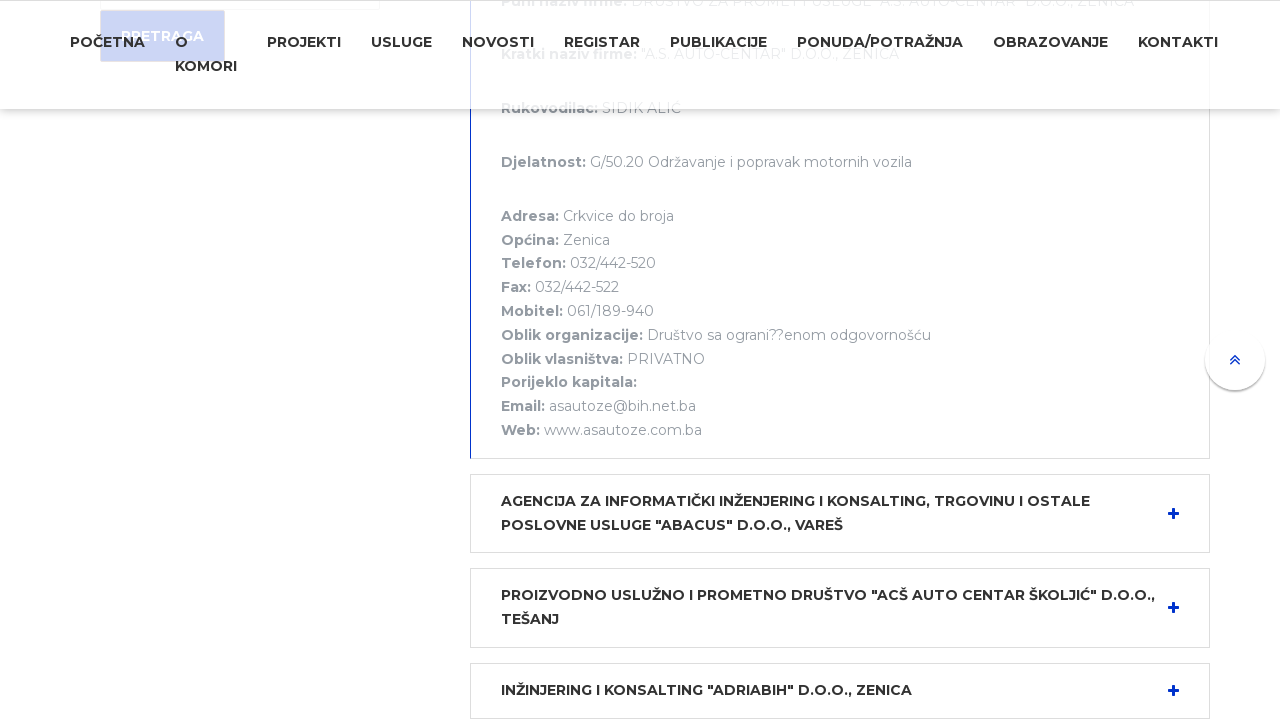

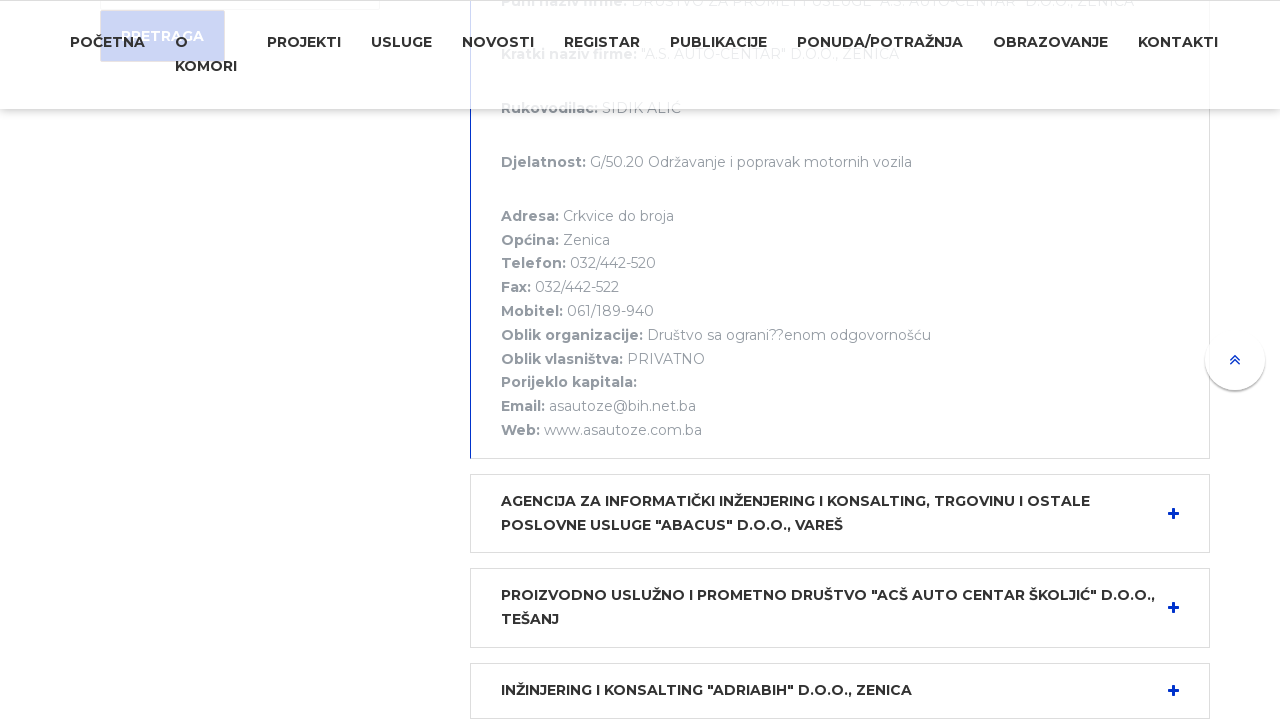